Tests lastName field validation with lowercase characters between 10-20 length

Starting URL: https://buggy.justtestit.org/register

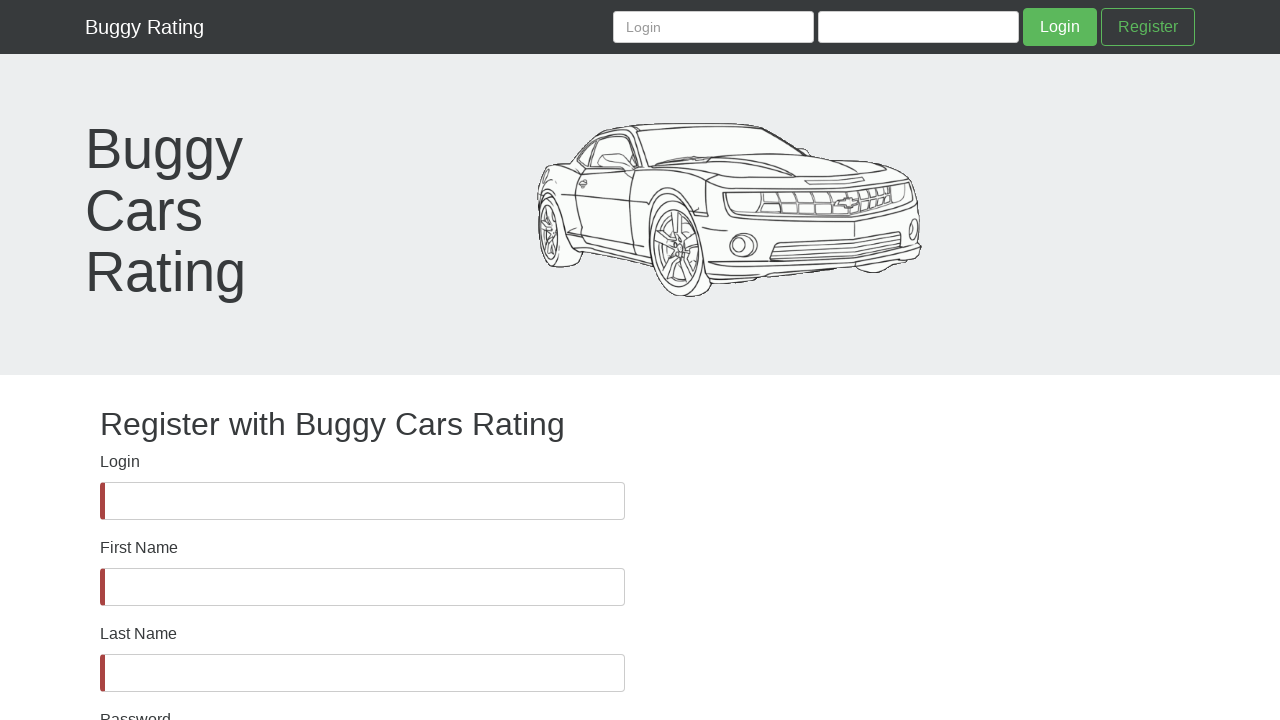

Waited for lastName field to be visible
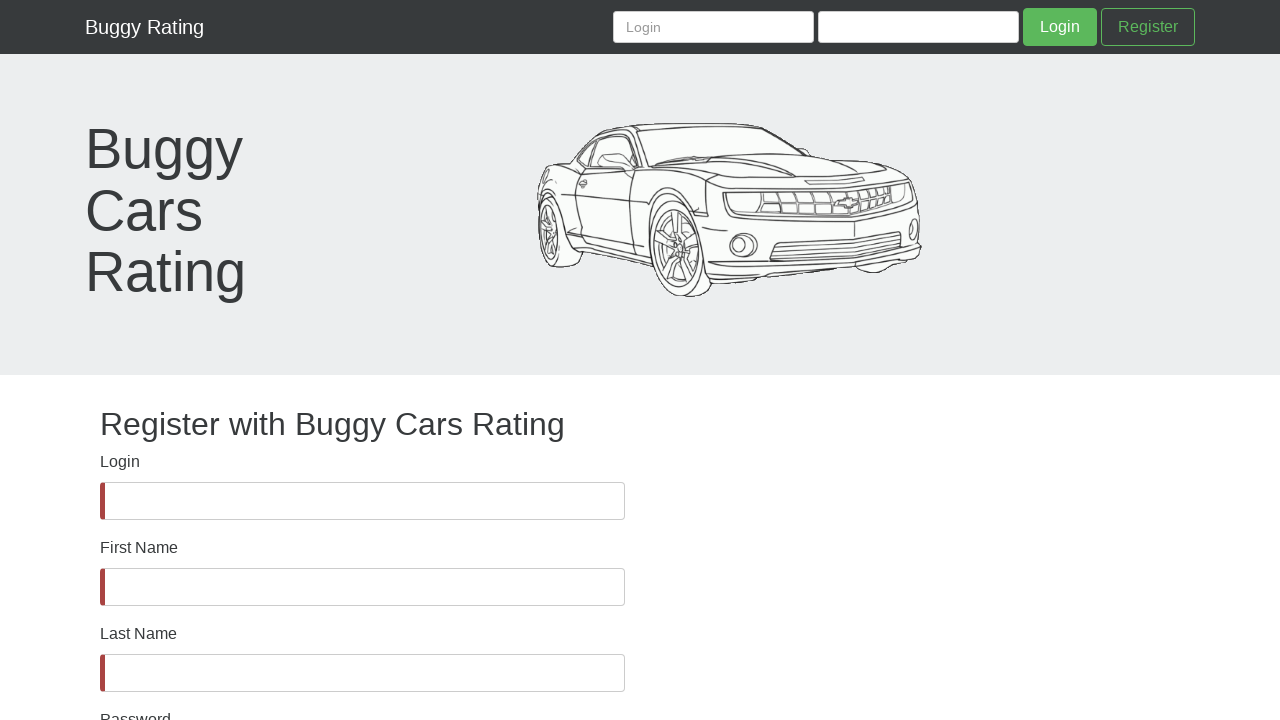

Filled lastName field with lowercase string 'gjbhfihfrertt' (14 characters) on #lastName
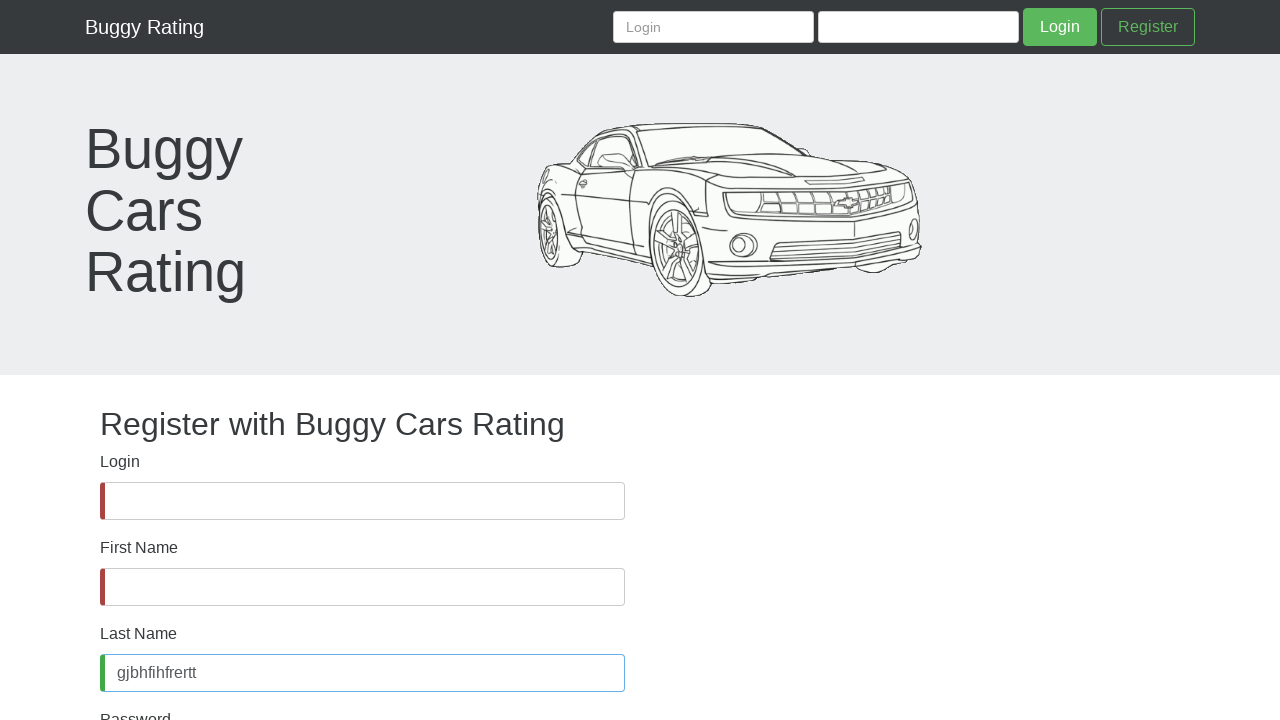

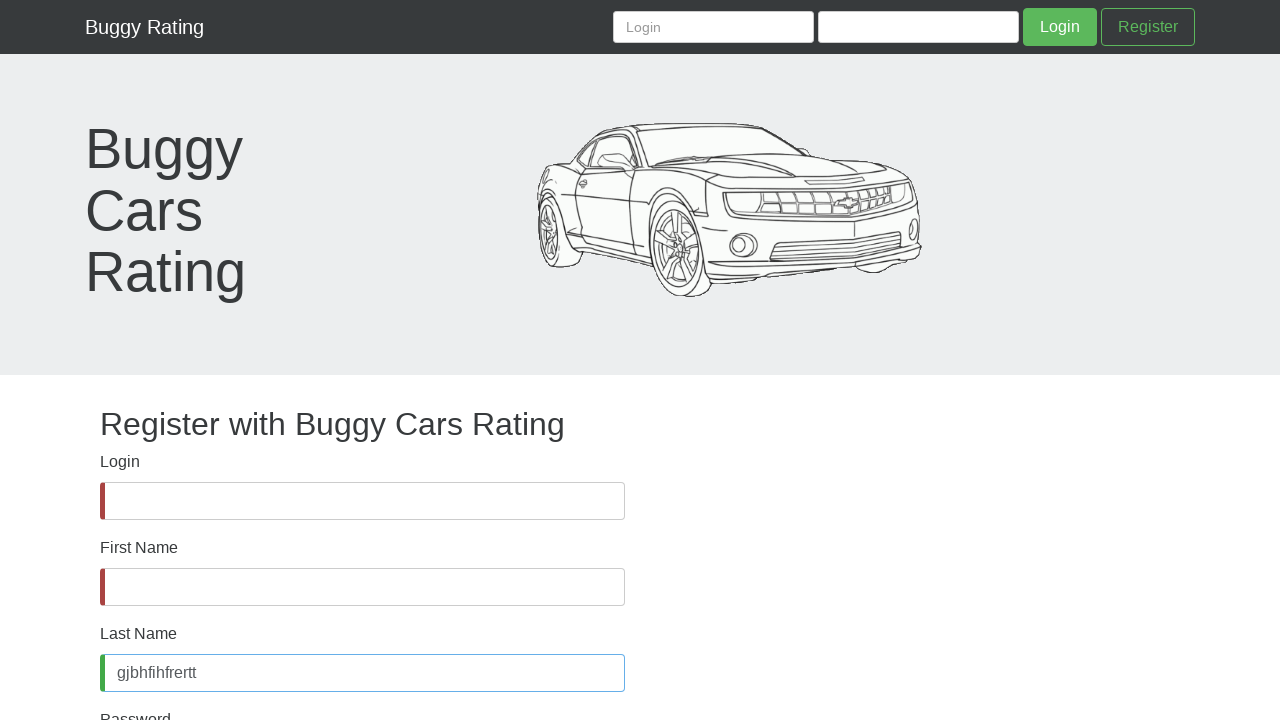